Tests window handling by clicking a link that opens a new window, switching to it, closing it, and returning to the original window

Starting URL: http://the-internet.herokuapp.com/windows

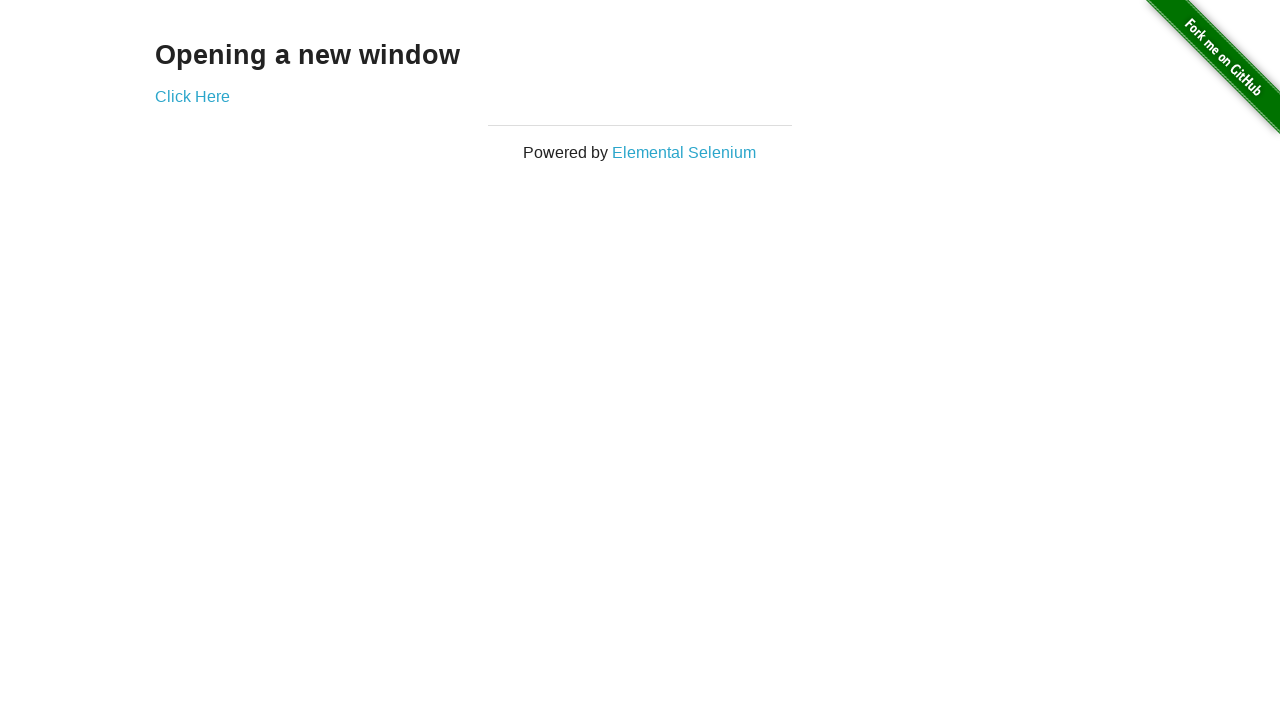

Clicked 'Click Here' link to open new window at (192, 96) on text=Click Here
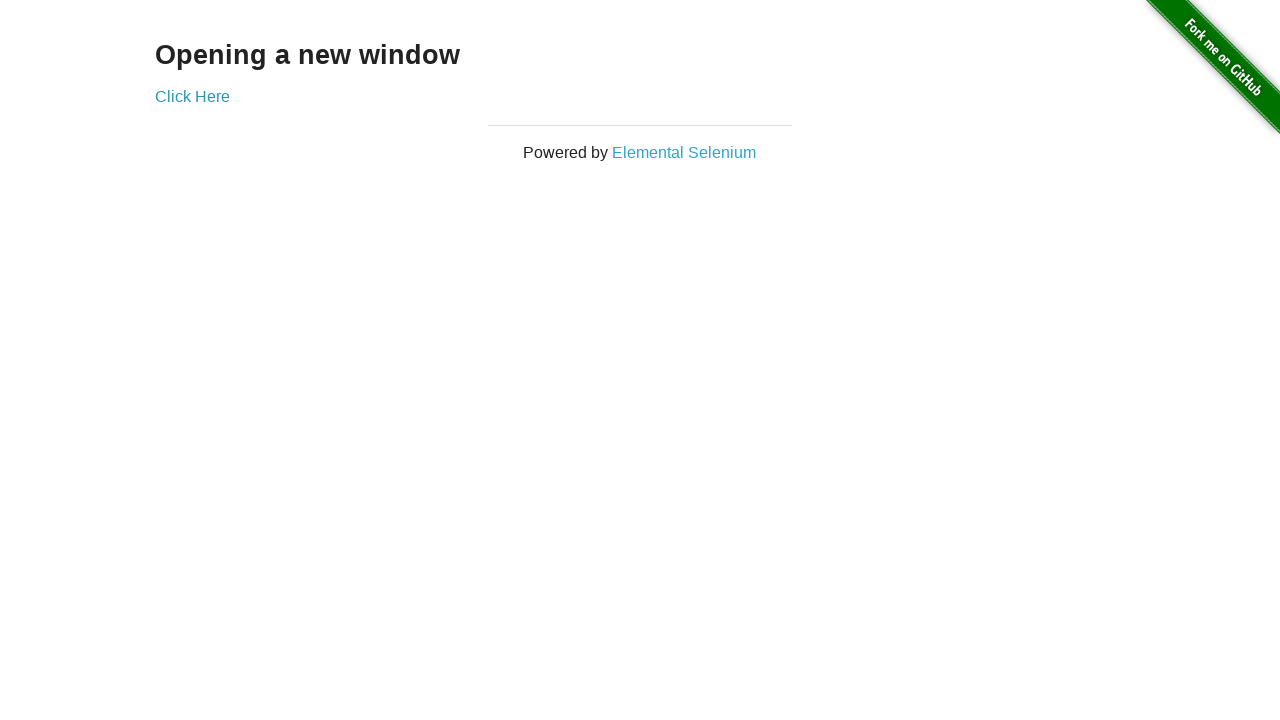

New window opened and captured
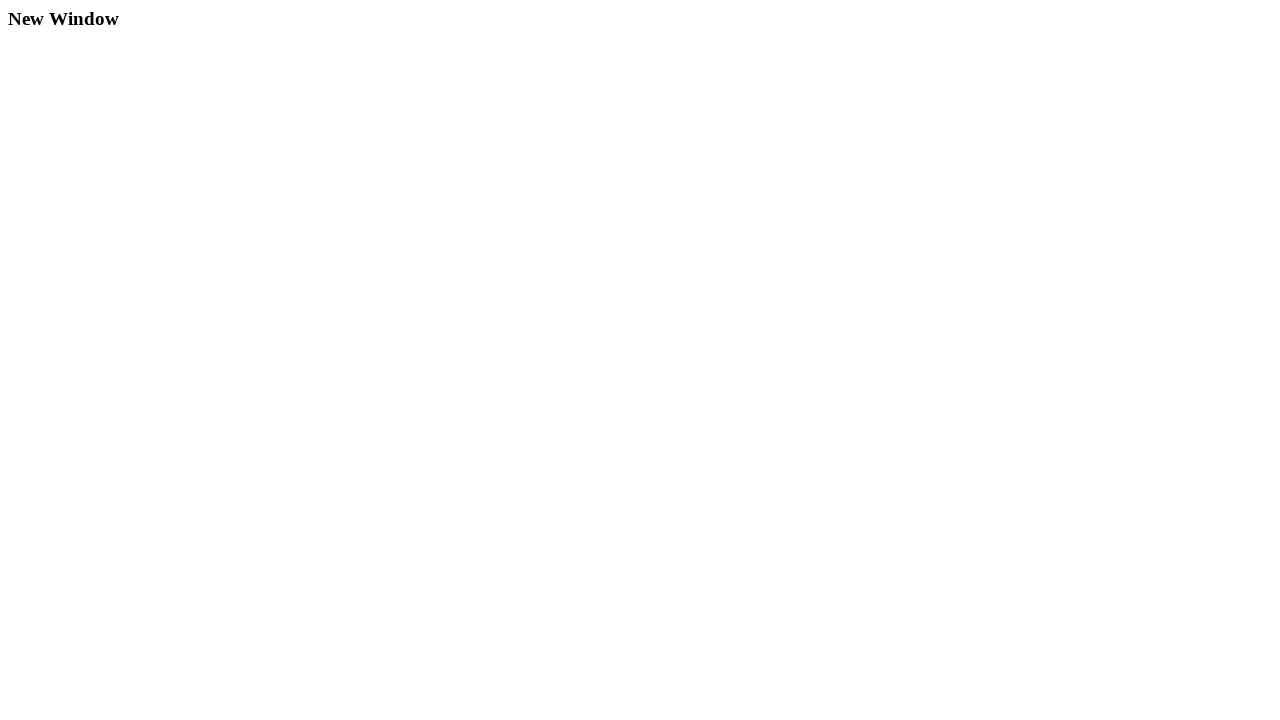

Closed the new window
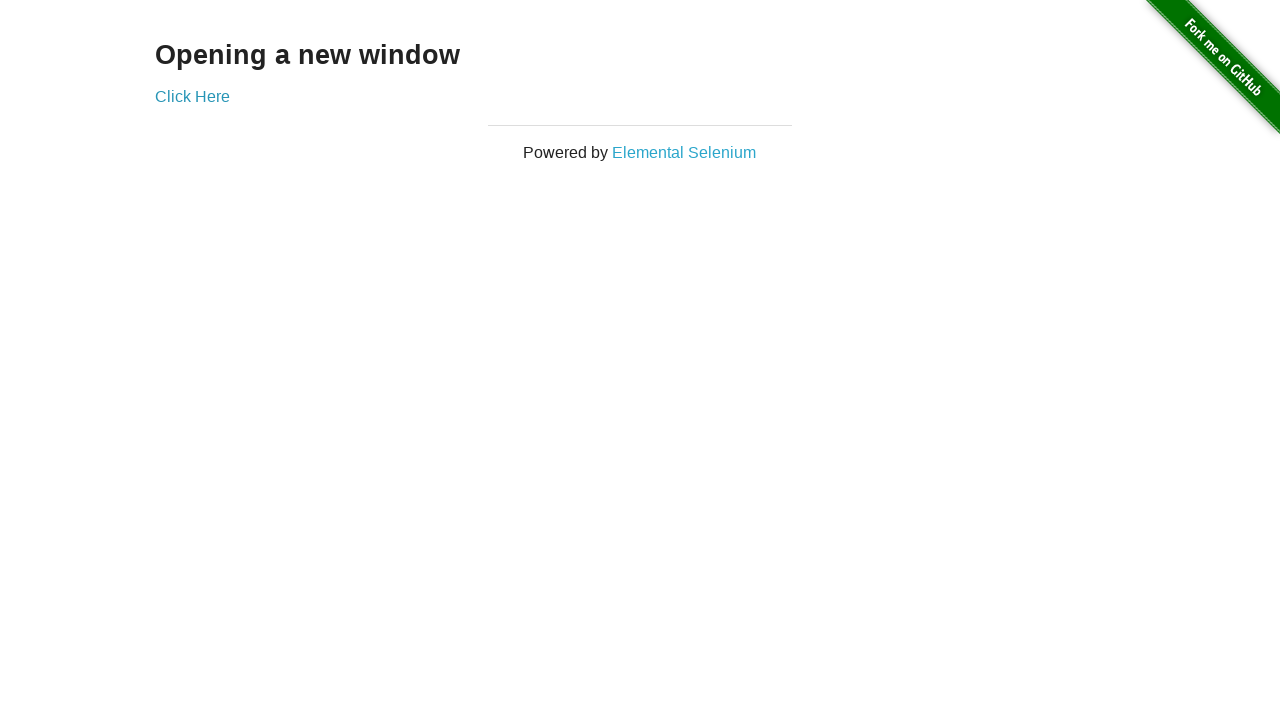

Focus returned to original window
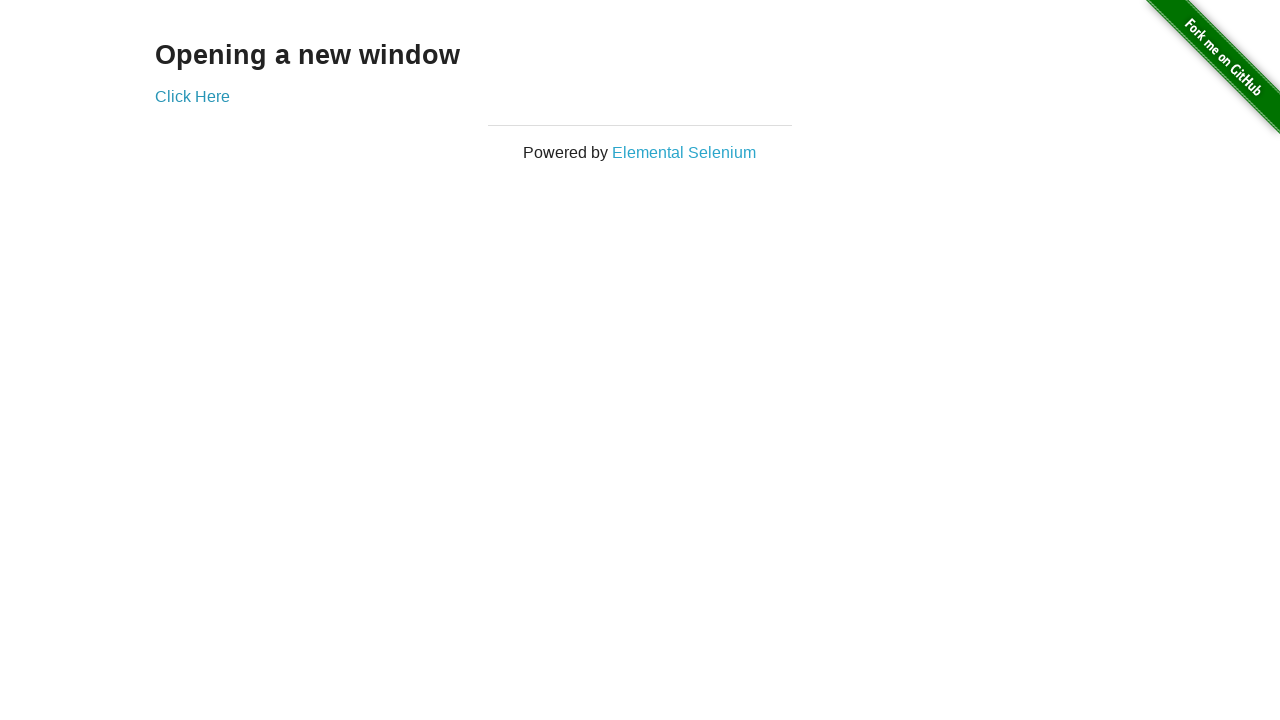

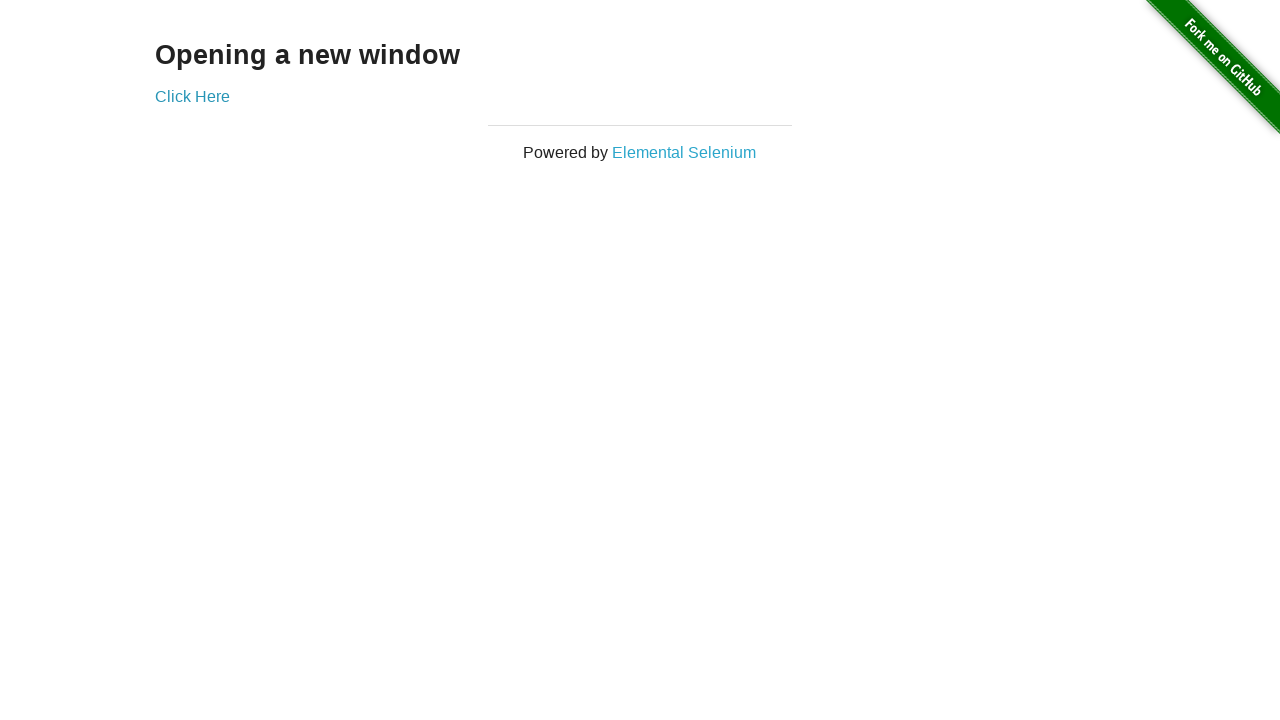